Navigates to the DemoBlaze e-commerce demo site and waits for the page to load

Starting URL: https://demoblaze.com/

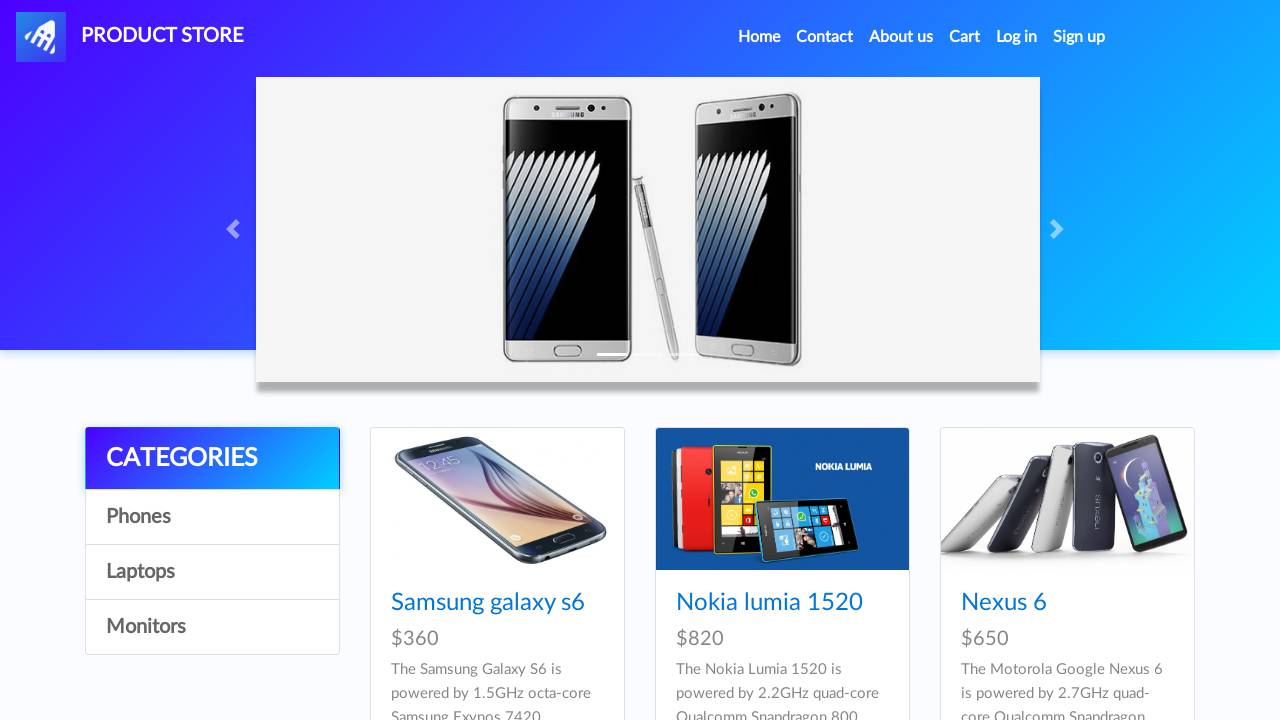

Waited for page to reach networkidle state on DemoBlaze site
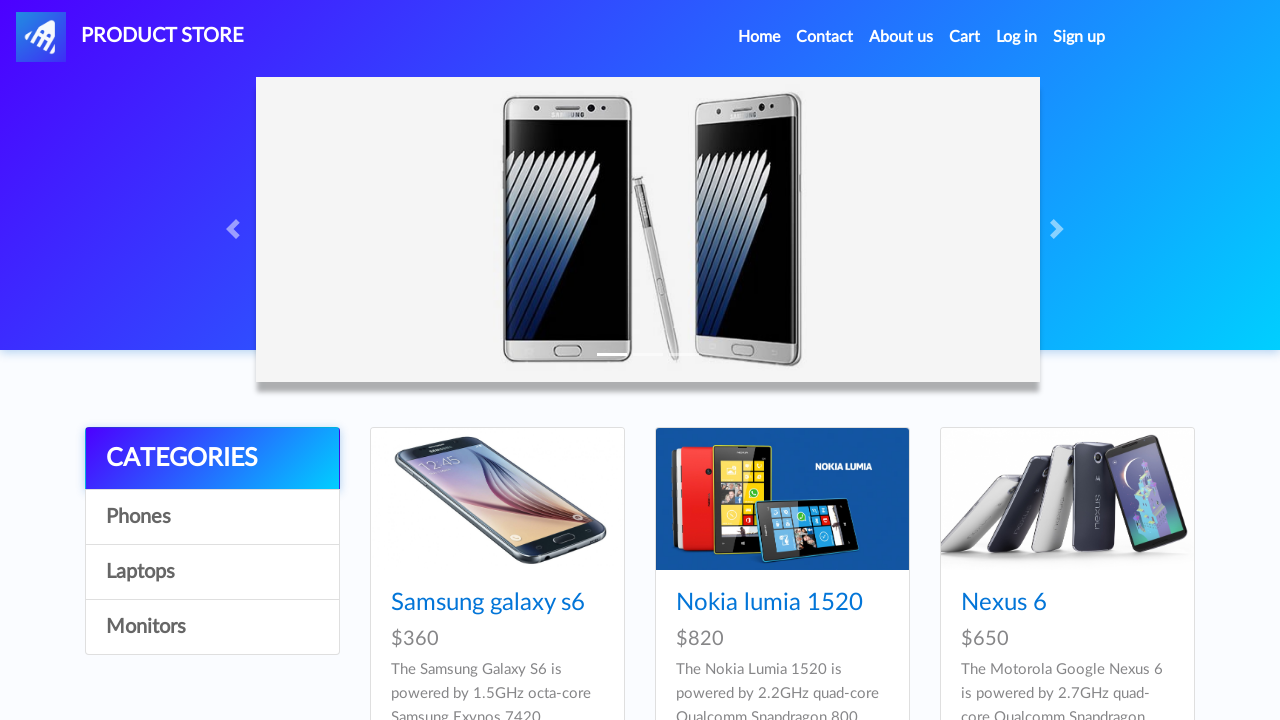

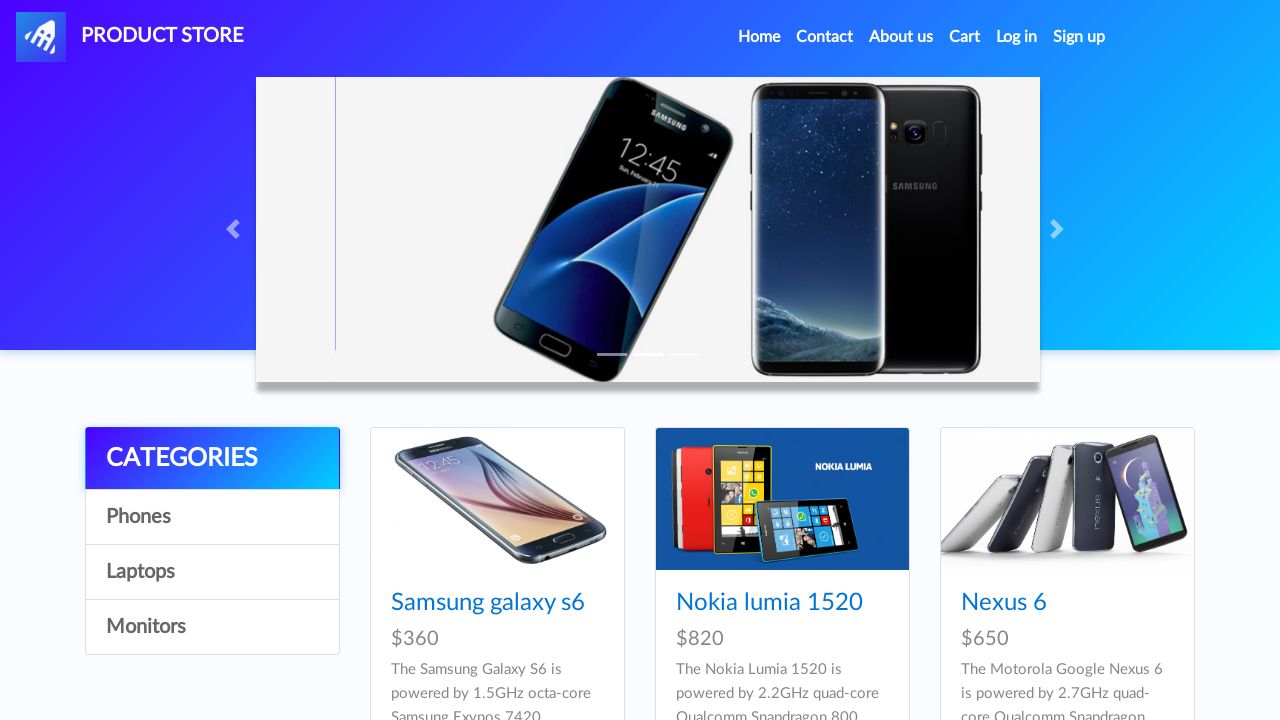